Navigates to Flipkart homepage and verifies the page title matches the expected value

Starting URL: https://www.flipkart.com/

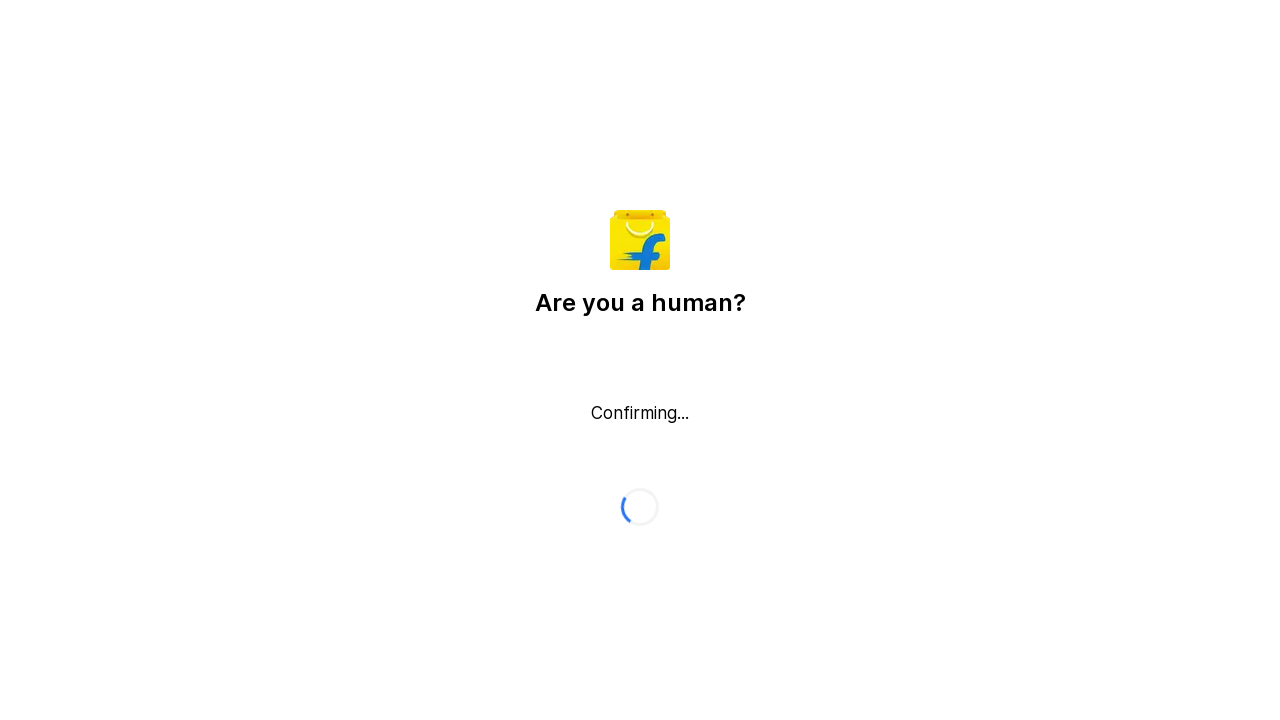

Navigated to Flipkart homepage
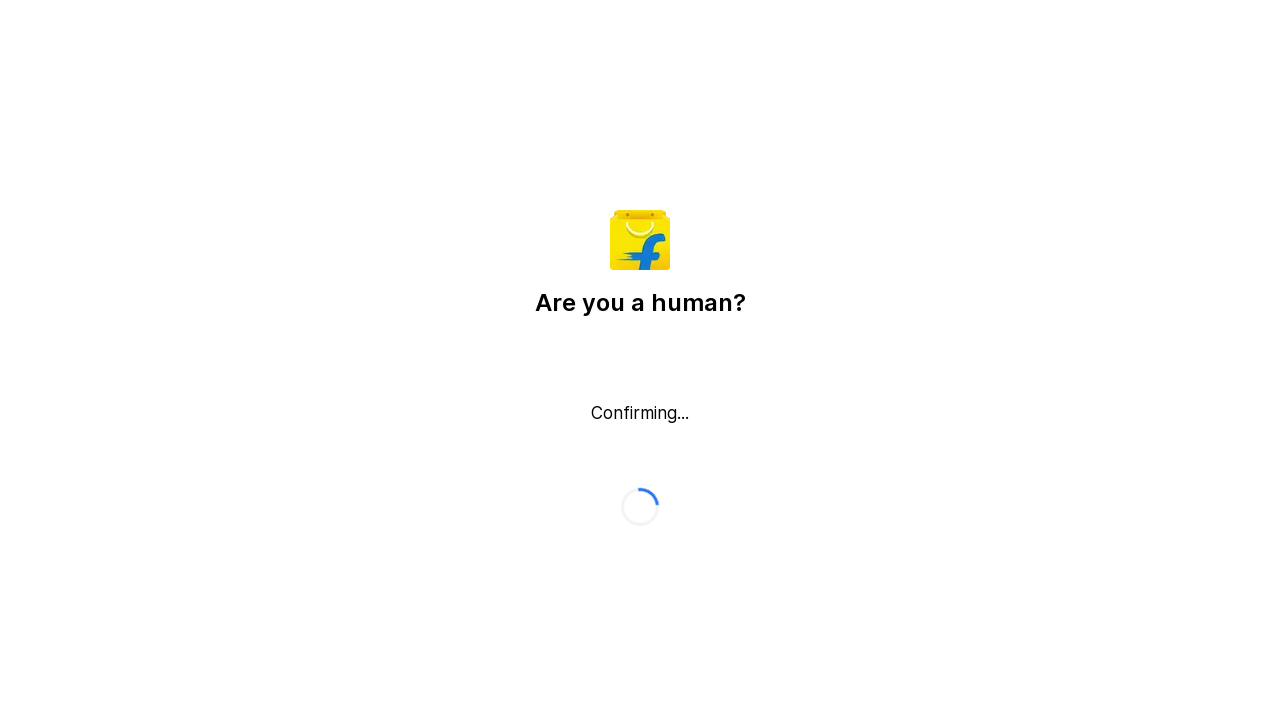

Retrieved page title from Flipkart homepage
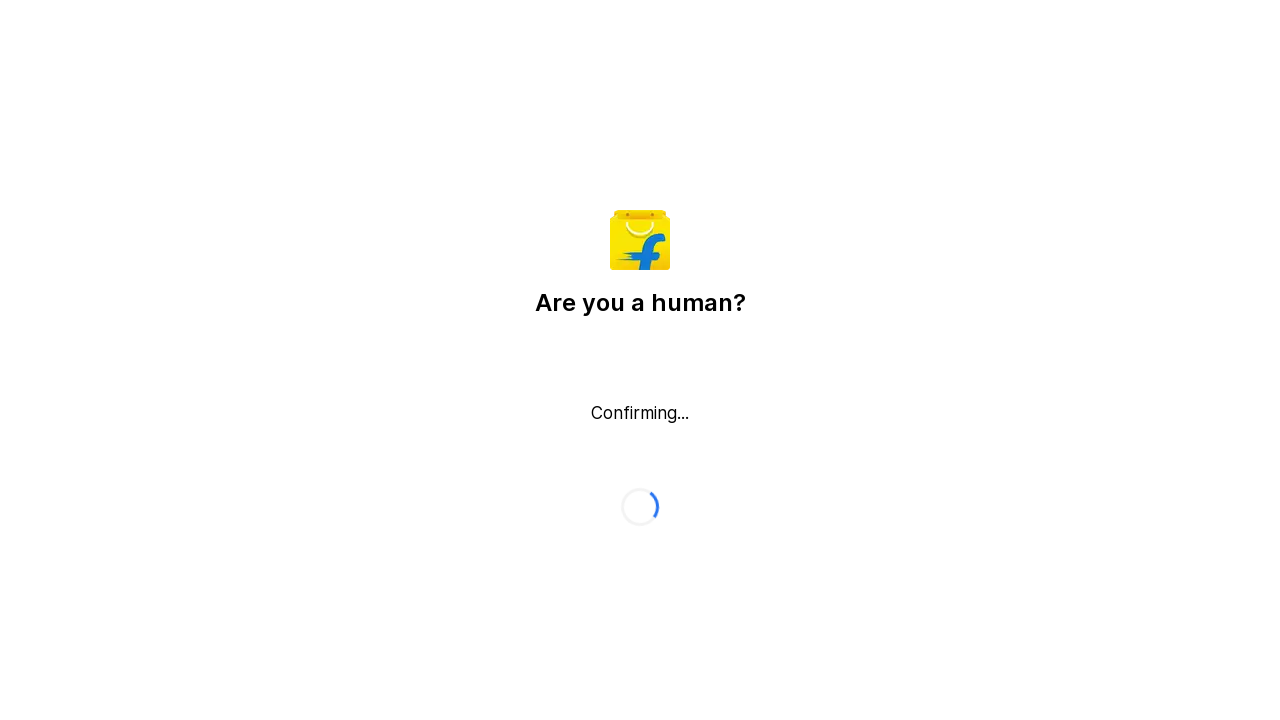

Page title verification failed - expected title does not match actual title
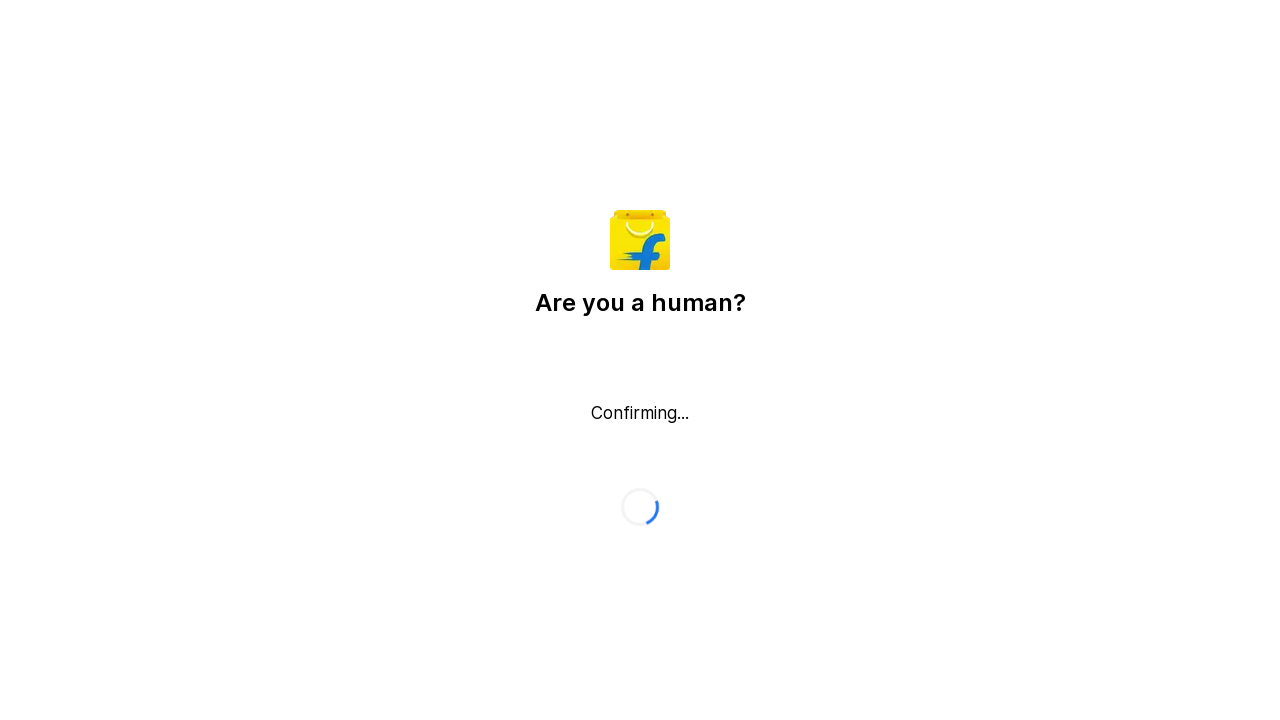

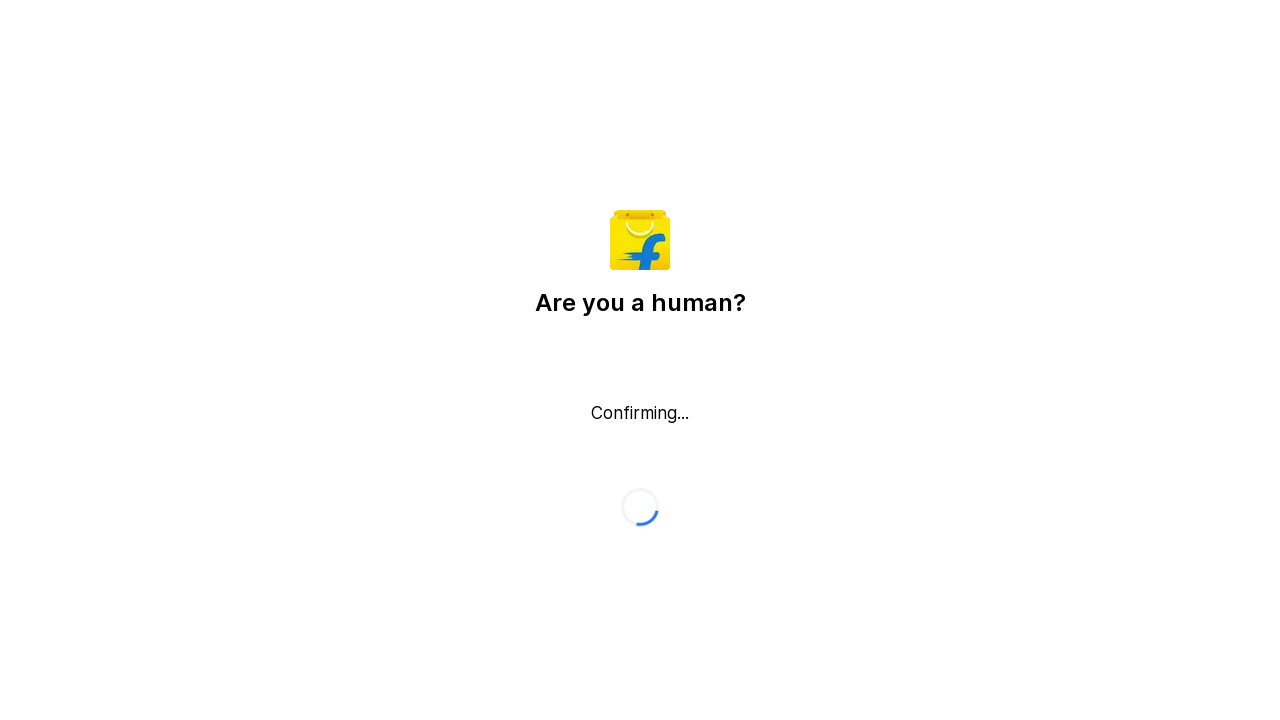